Tests scrolling to a specific web element (News section) on the Selenium website using JavaScript scroll functionality

Starting URL: https://www.selenium.dev

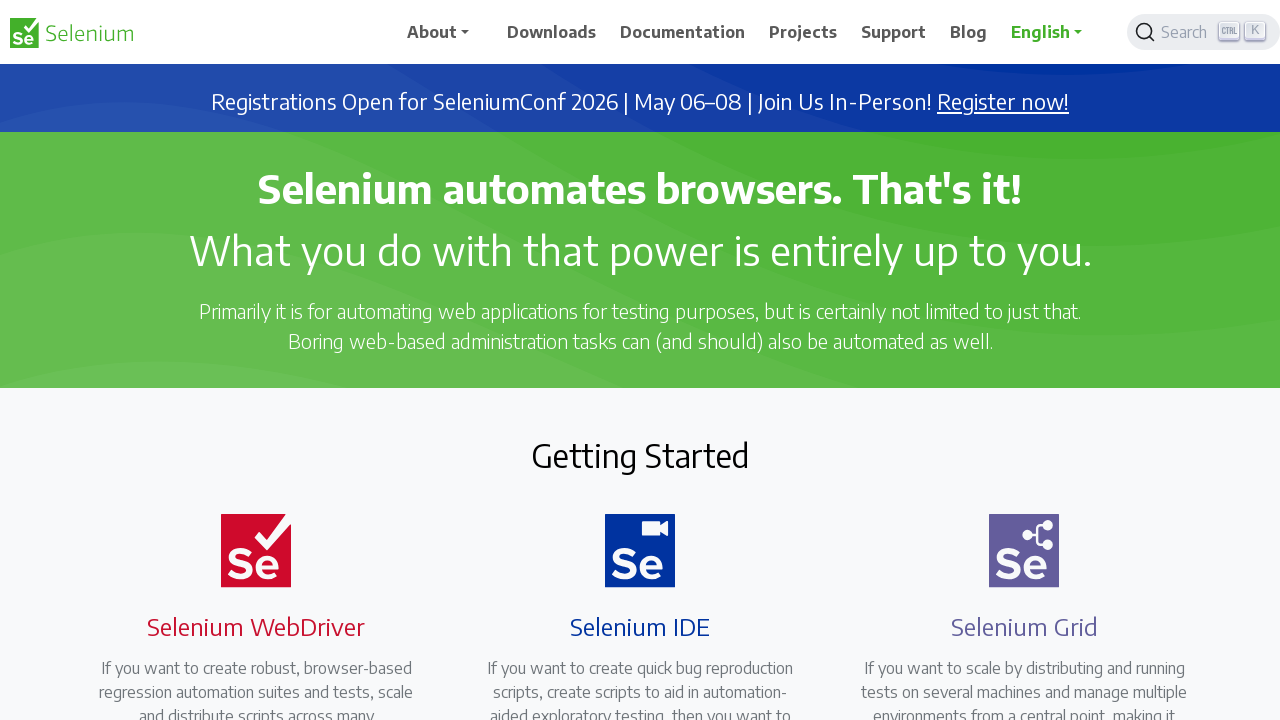

Page loaded with domcontentloaded state
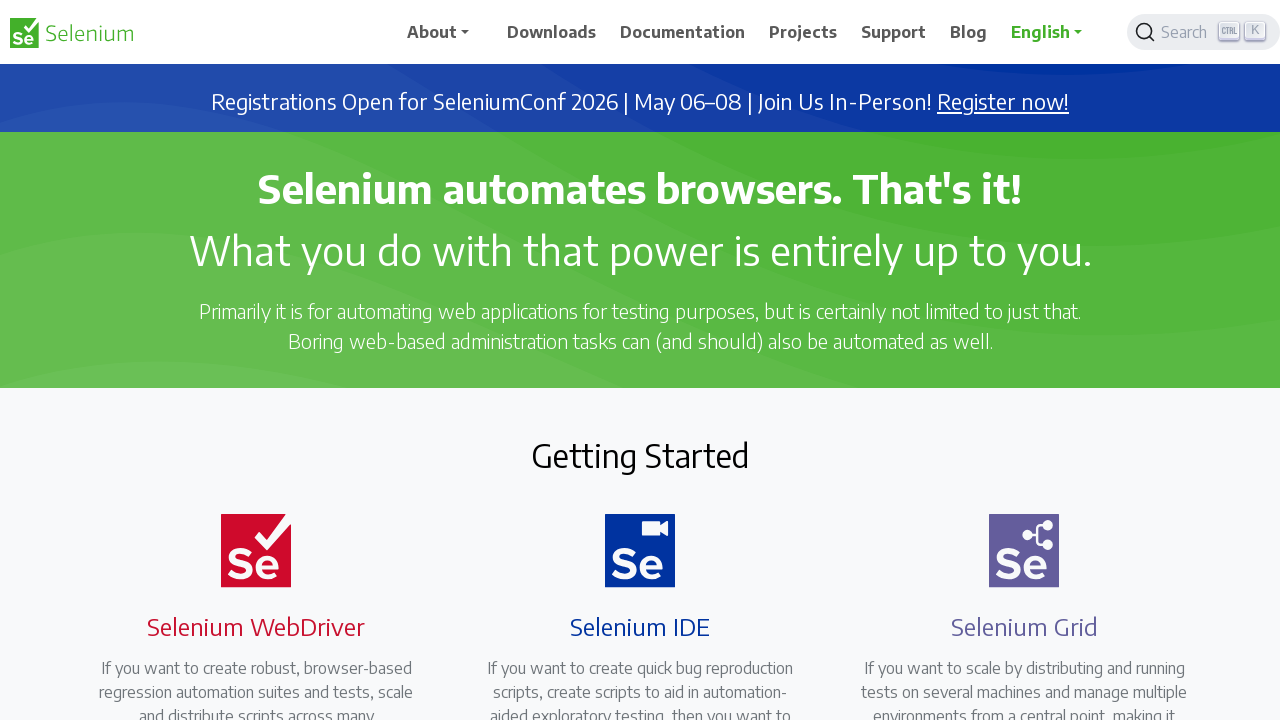

Located News heading element using XPath selector
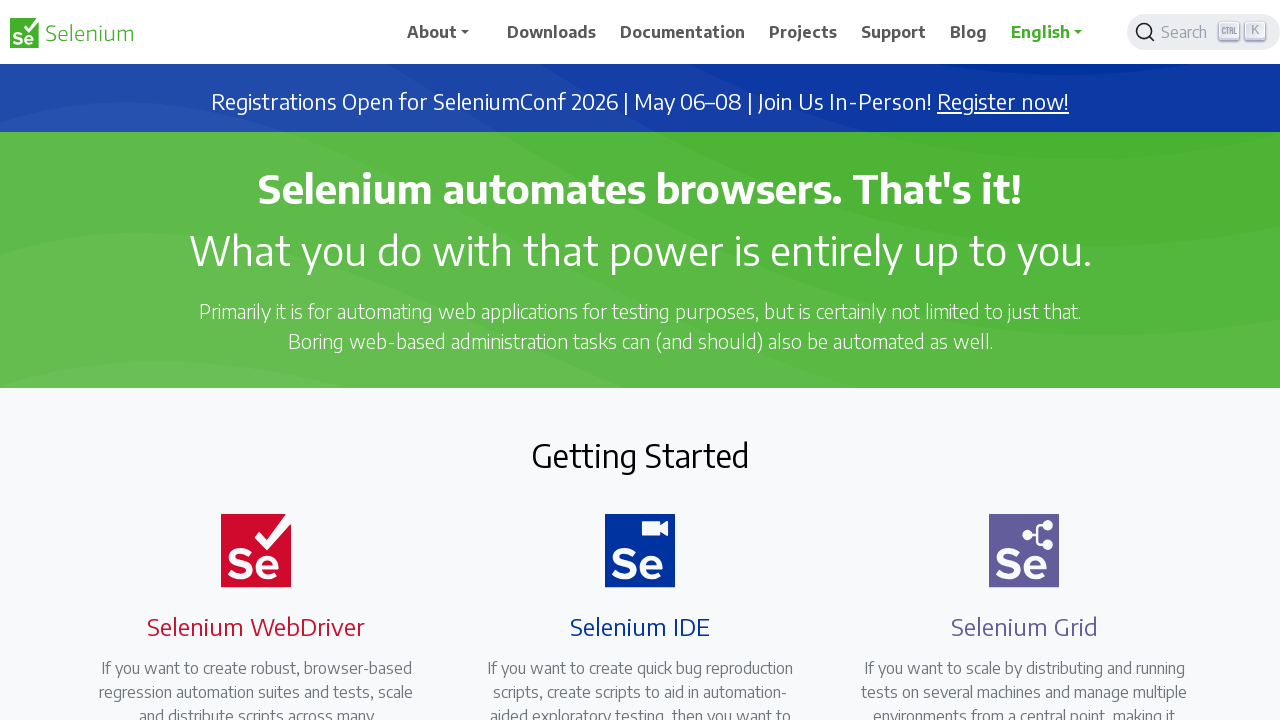

Scrolled to News section using JavaScript scroll functionality
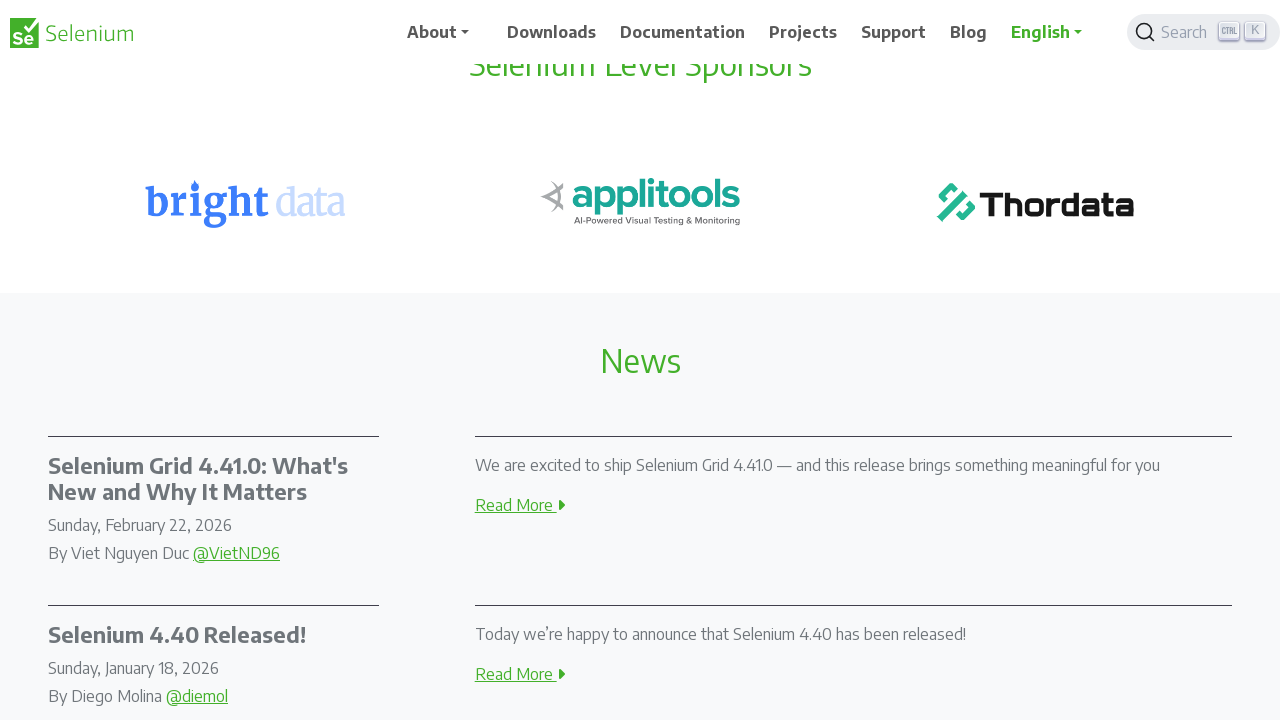

Waited 500ms for scroll animation to complete
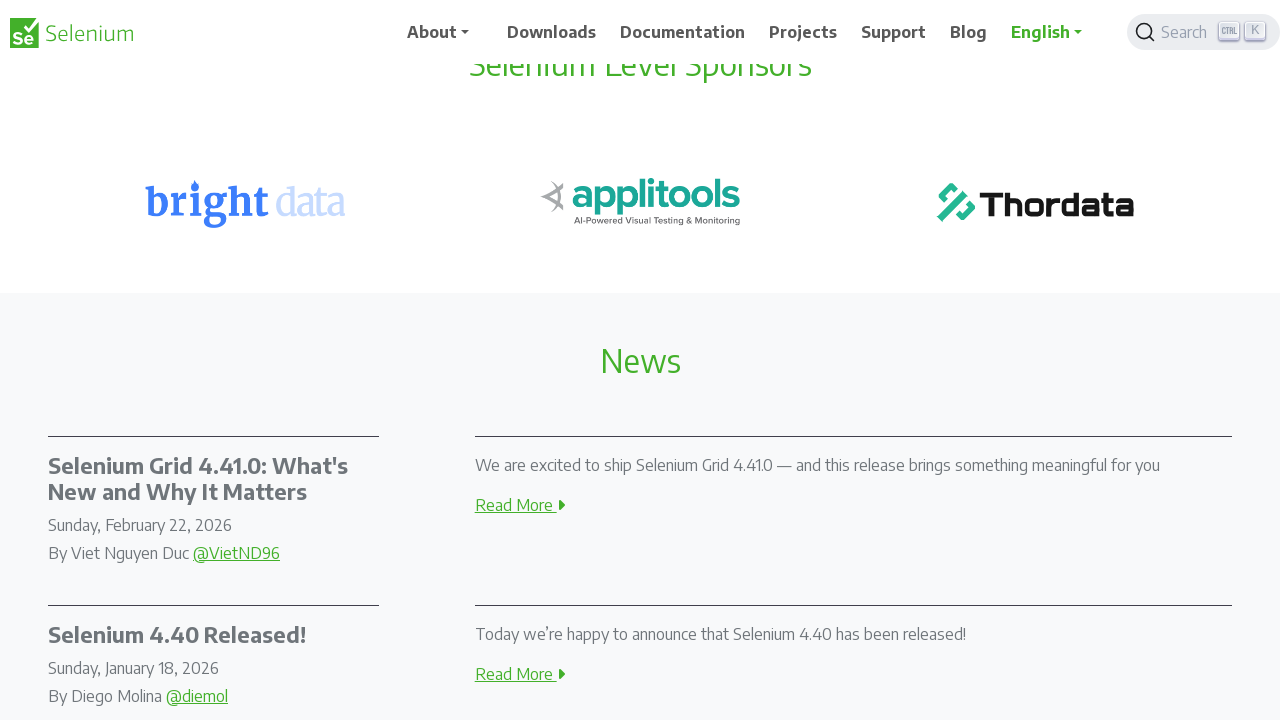

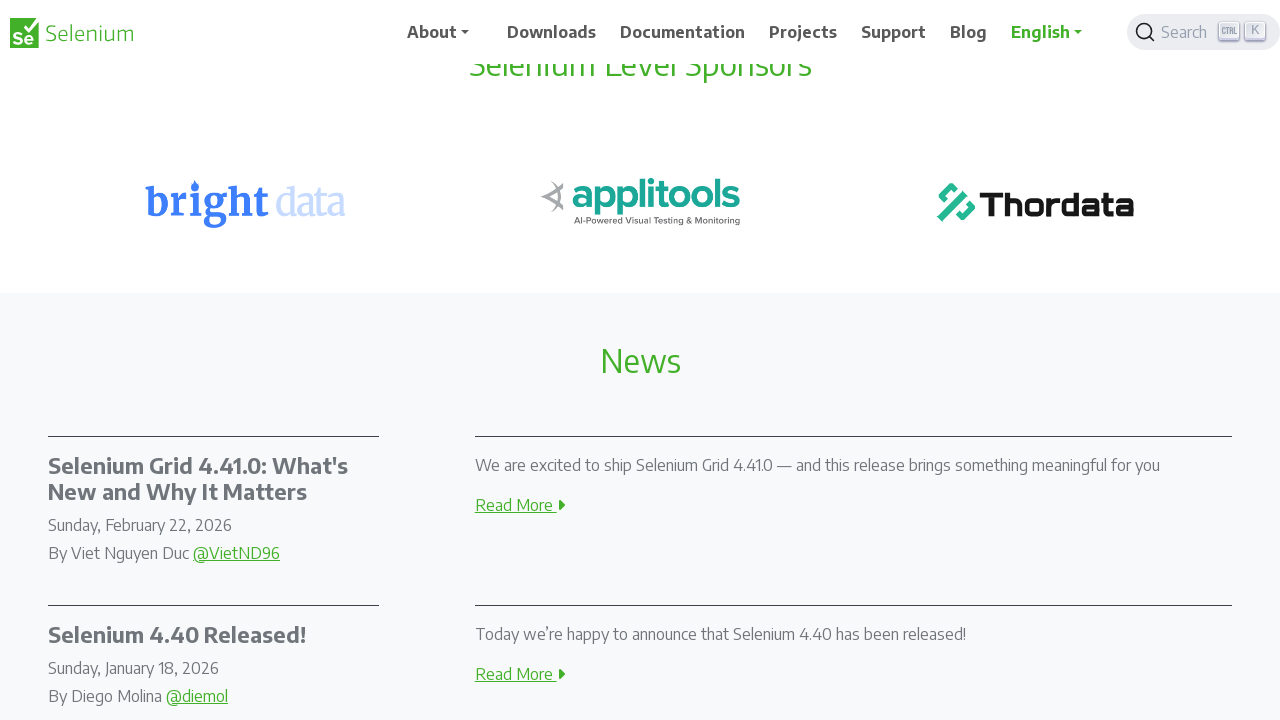